Tests that the OpenCart demo site launches successfully and displays the correct title "Your Store"

Starting URL: http://opencart.abstracta.us/

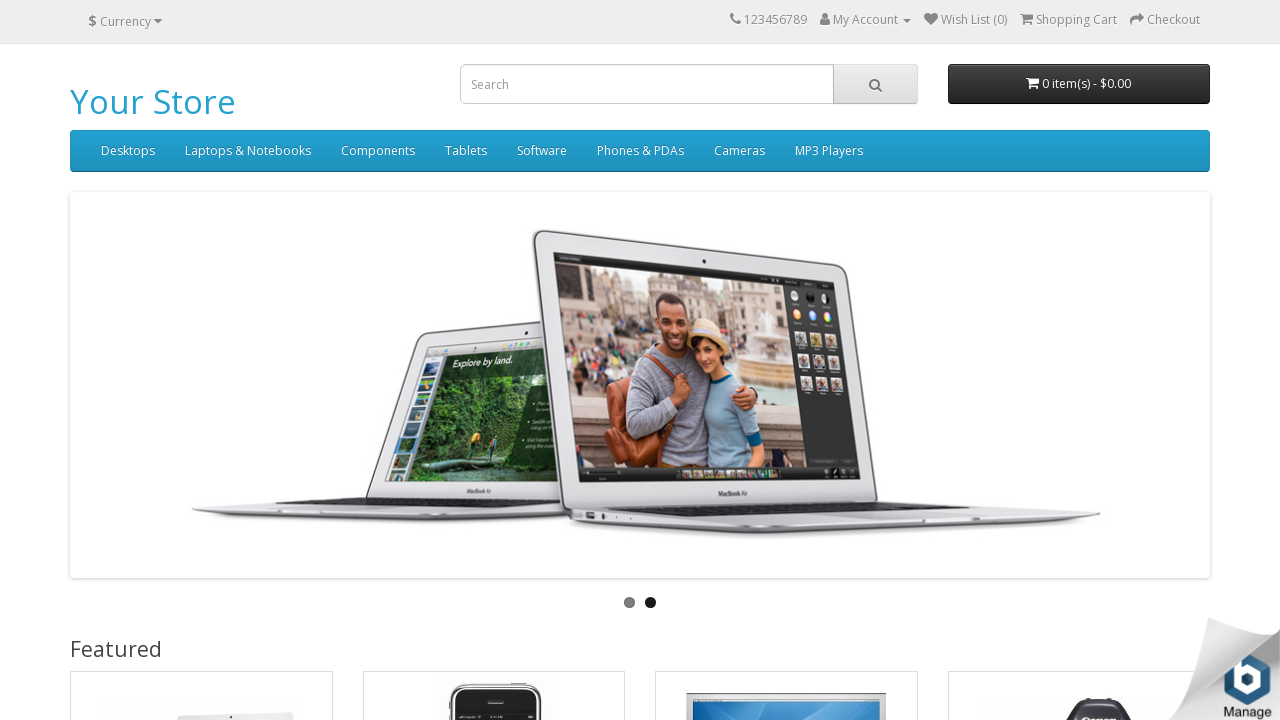

Verified page title is 'Your Store'
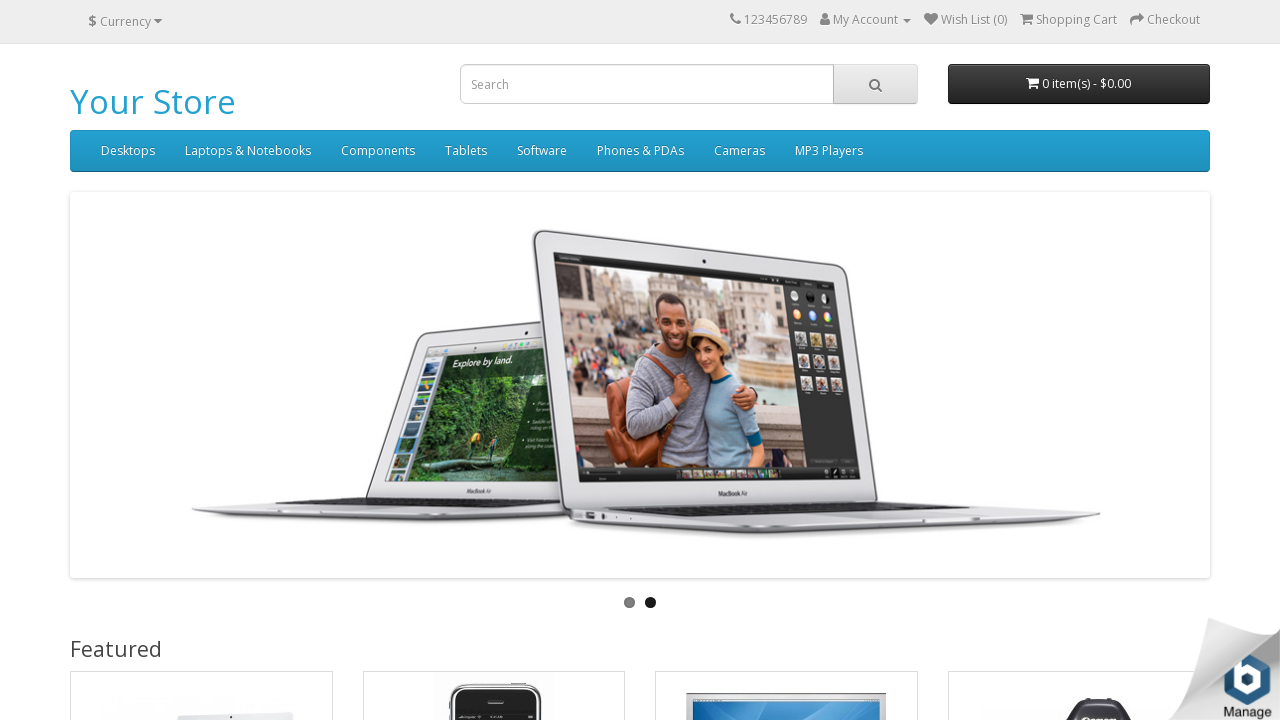

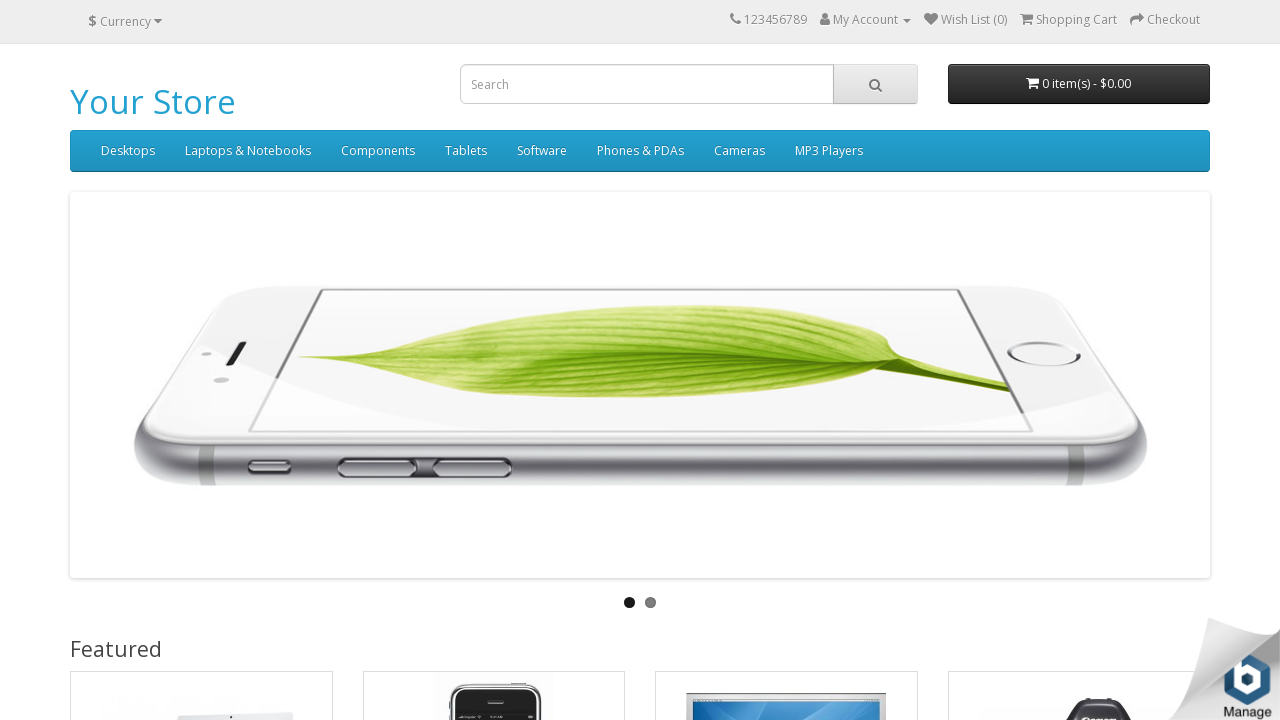